Tests keyboard actions by filling first name and last name fields with text typed in uppercase using SHIFT key modifier

Starting URL: https://awesomeqa.com/practice.html

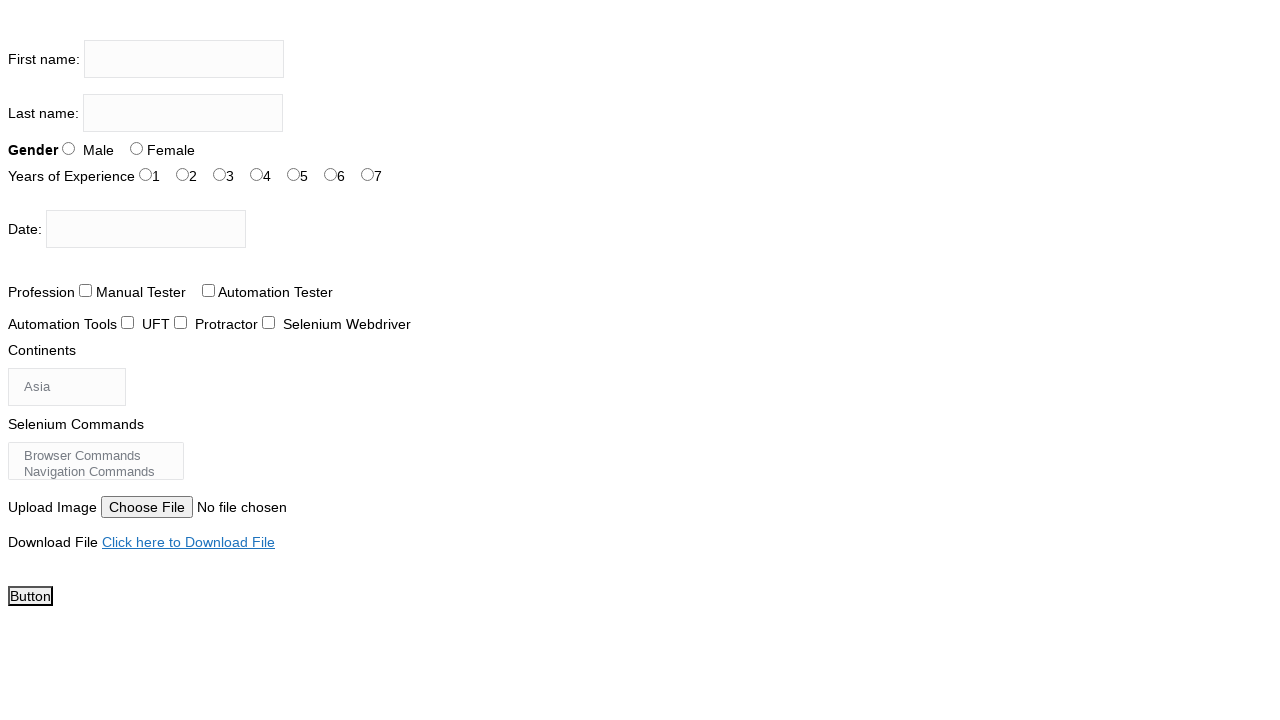

Filled first name field with 'SONU' in uppercase using keyboard actions on input[name='firstname']
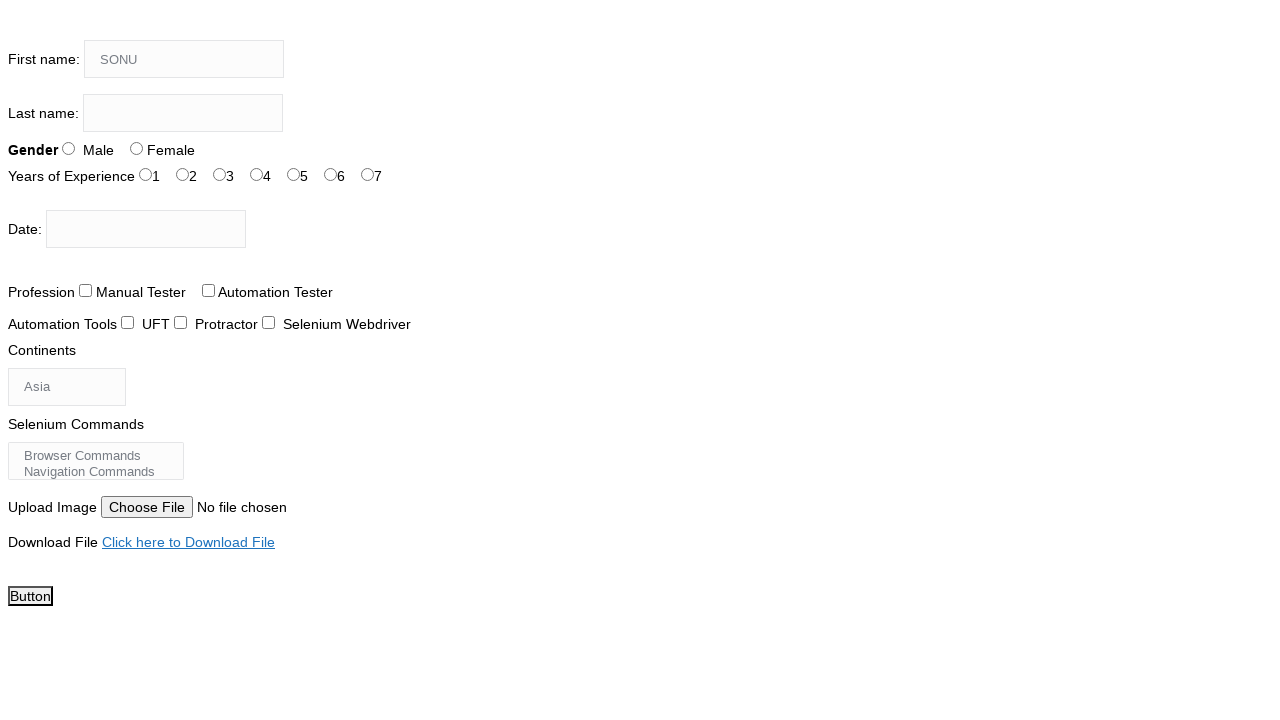

Filled last name field with 'SHARMA' in uppercase using keyboard actions on input[name='lastname']
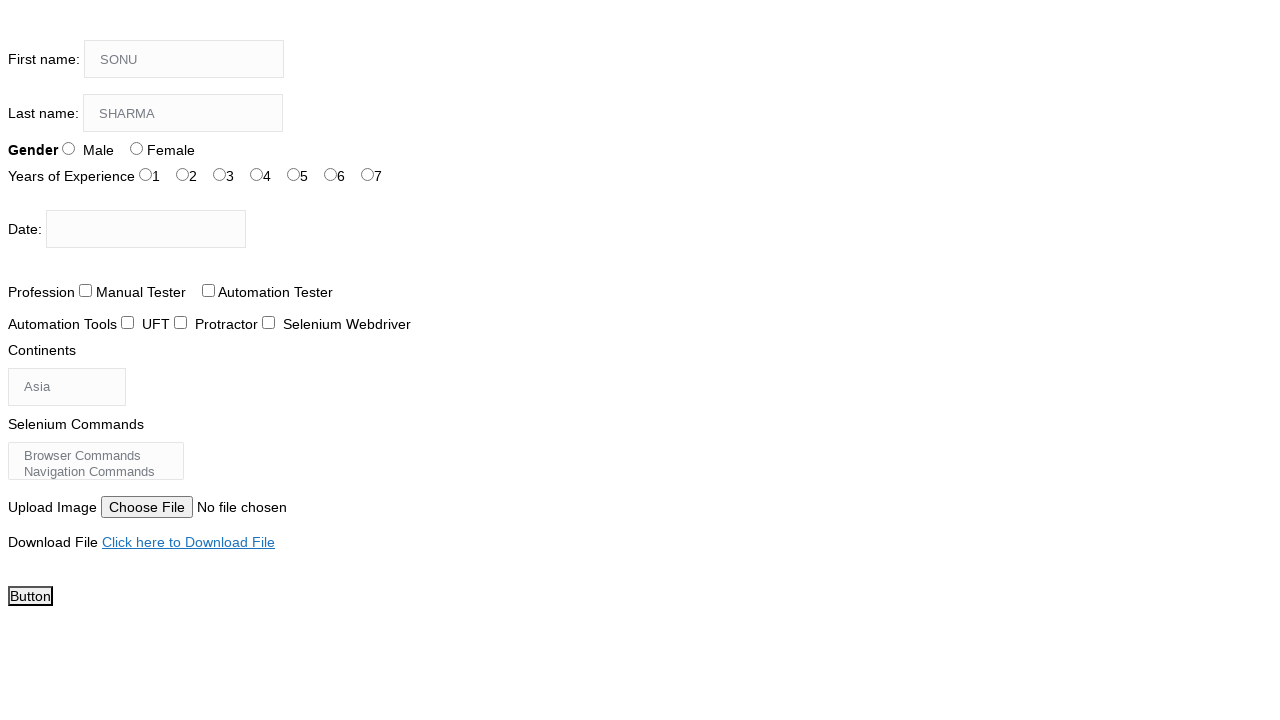

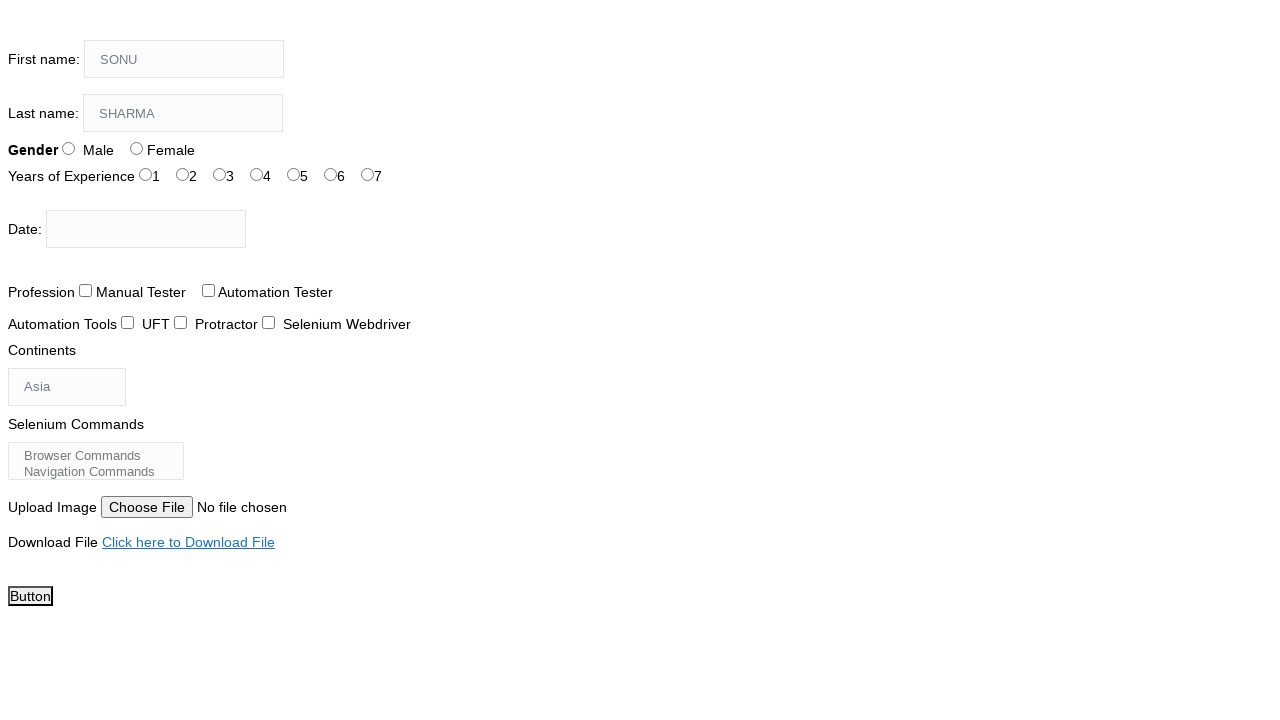